Tests interacting with content inside an iframe by filling an input field

Starting URL: https://demo.automationtesting.in/Frames.html

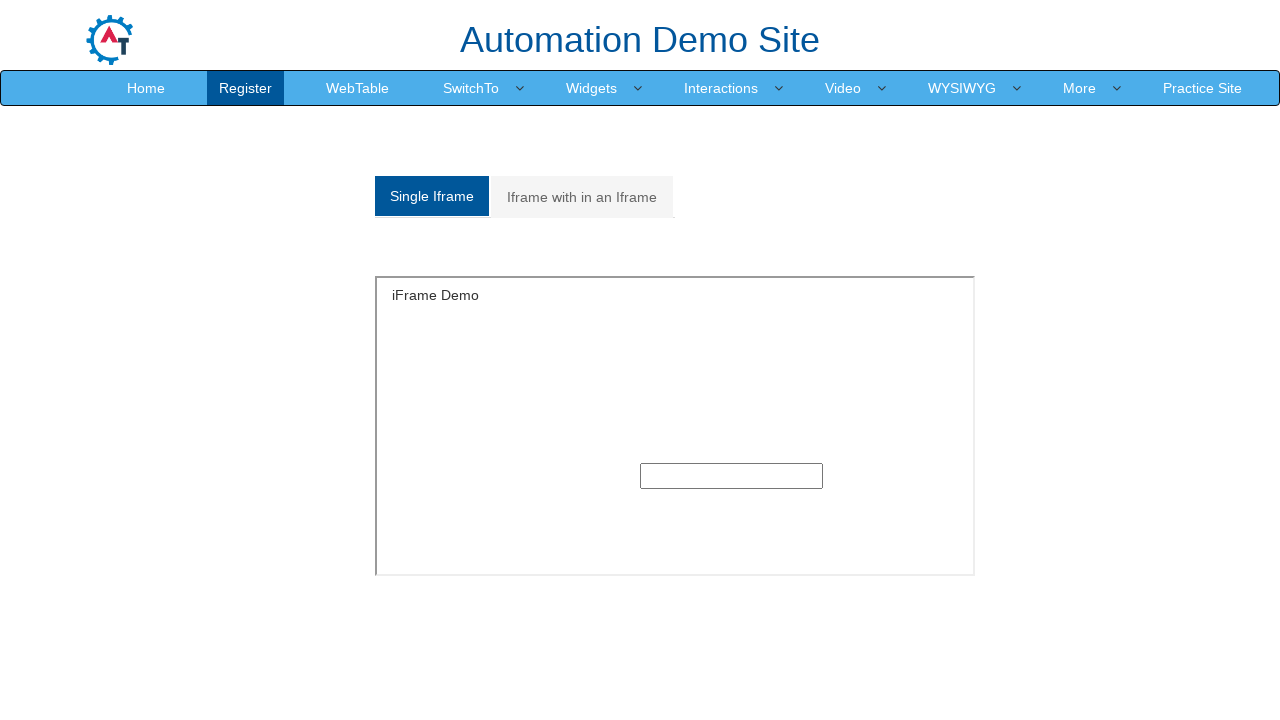

Retrieved iframe with name 'SingleFrame'
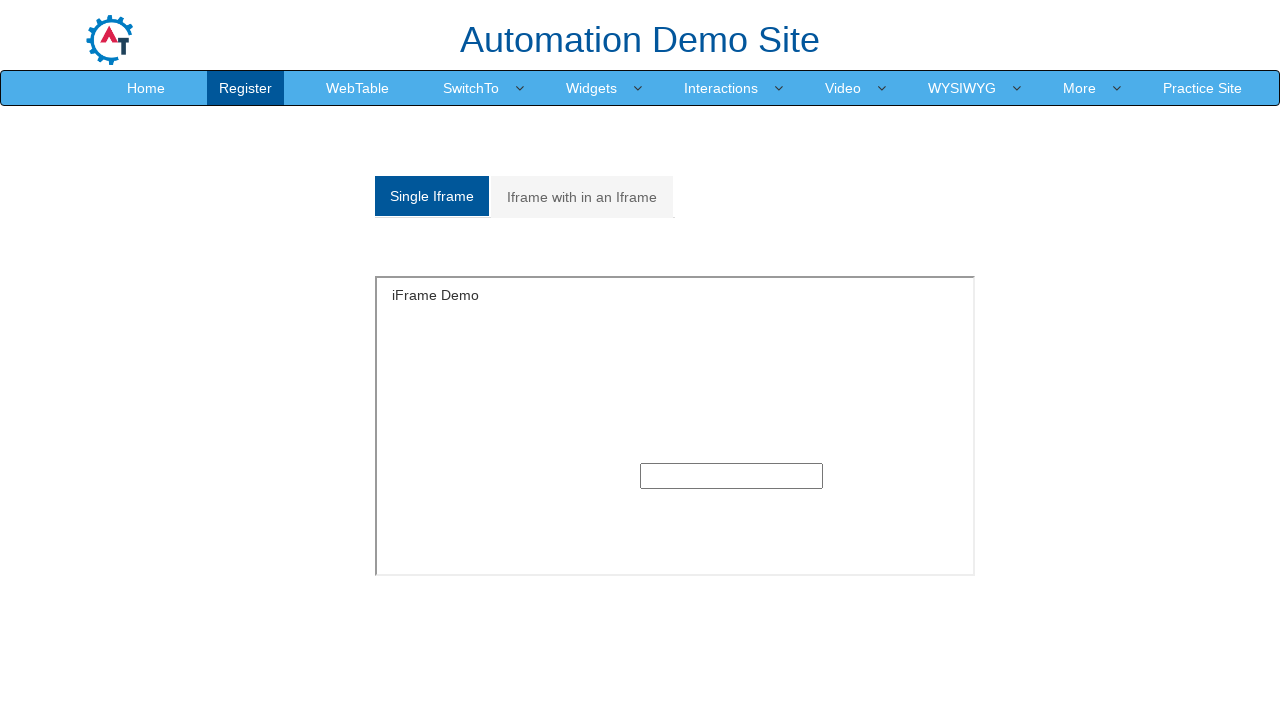

Verified iframe 'SingleFrame' exists
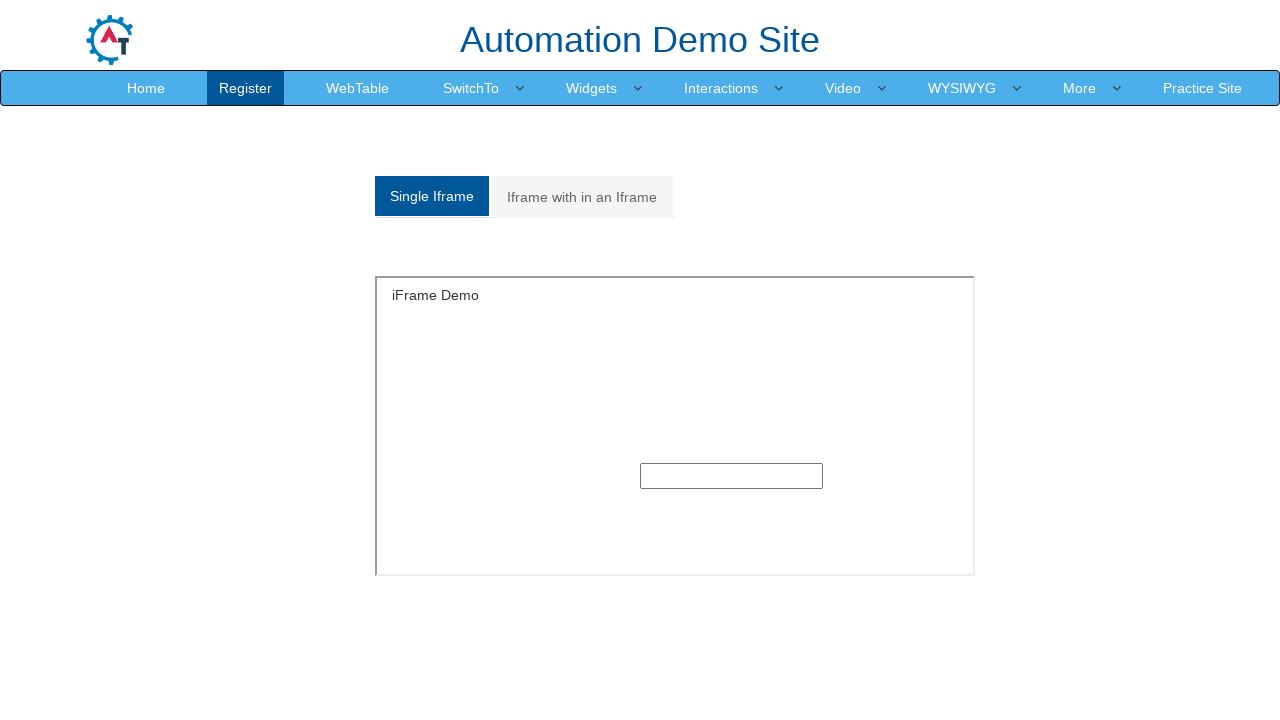

Filled input field inside iframe with 'Hello from iframe test!' on input
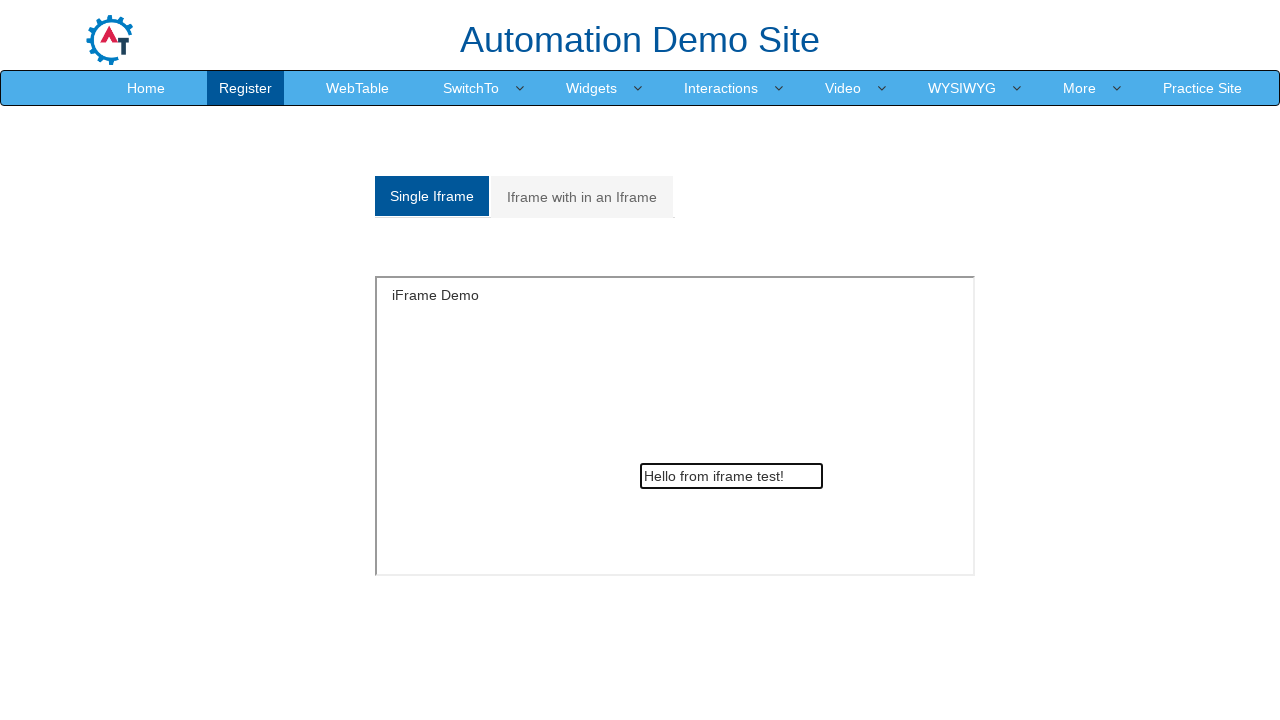

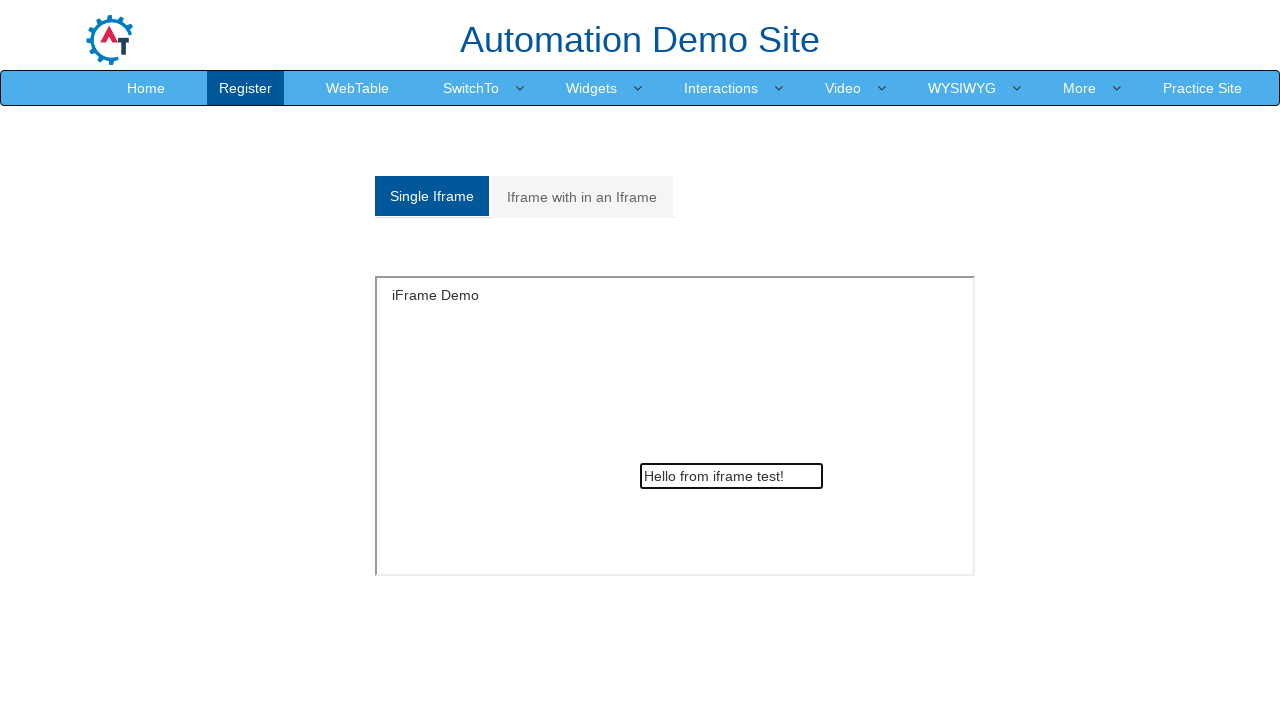